Tests car transfer search validation by attempting to search with empty fields and verifying that an error message is displayed.

Starting URL: https://trip.com/

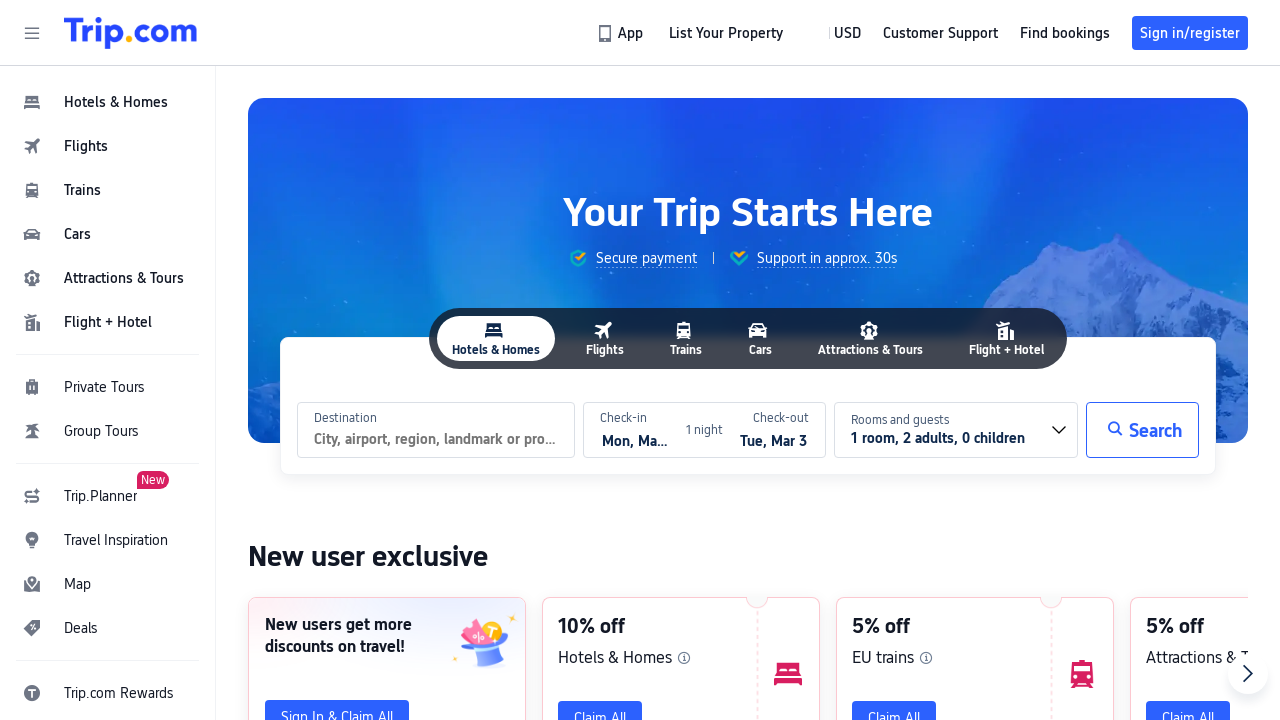

Waited for cars navigation button to be visible
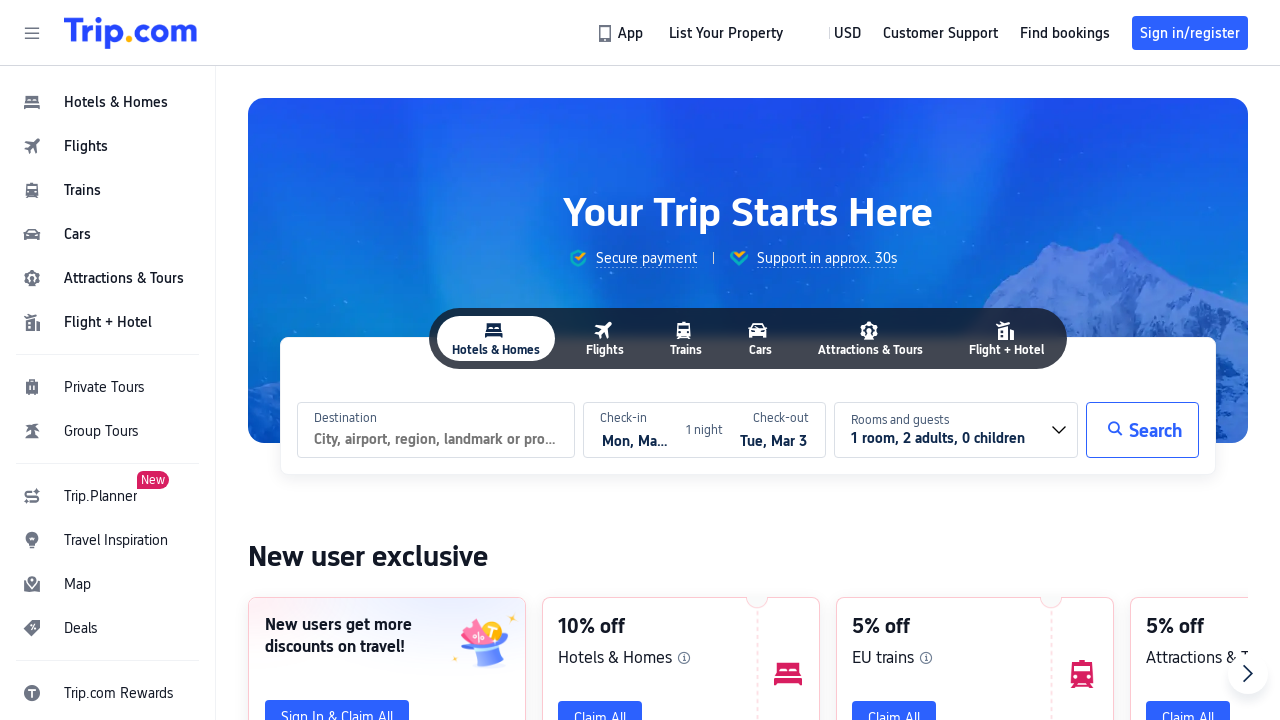

Clicked on cars navigation button at (108, 234) on #header_action_nav_cars
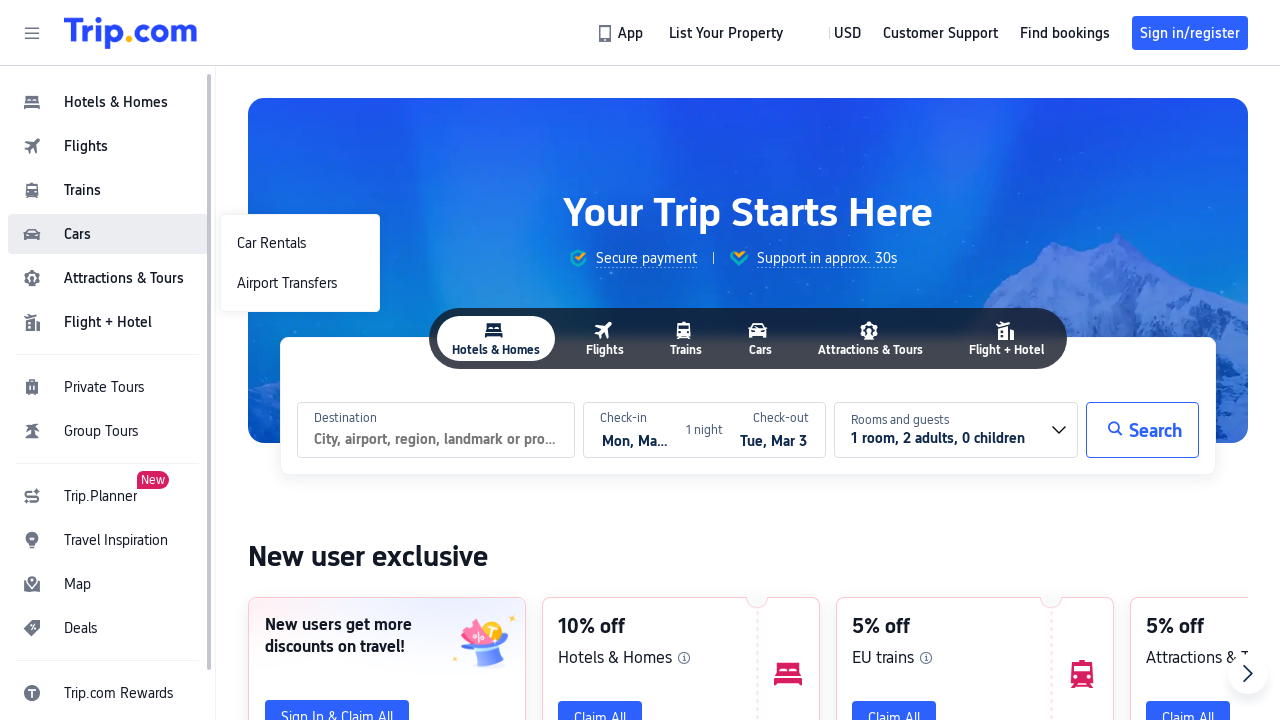

Waited for Airport Transfers option to be visible
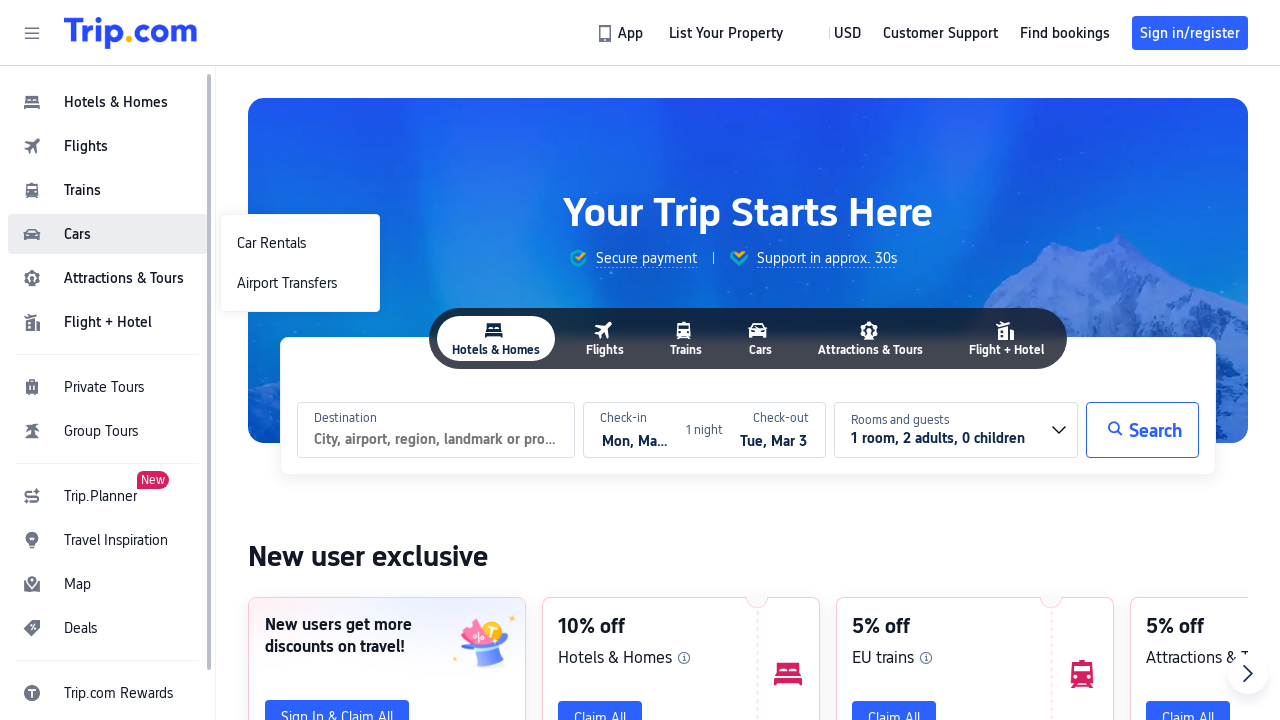

Clicked on Airport Transfers option at (300, 283) on #header_action_nav_Airport\ Transfers
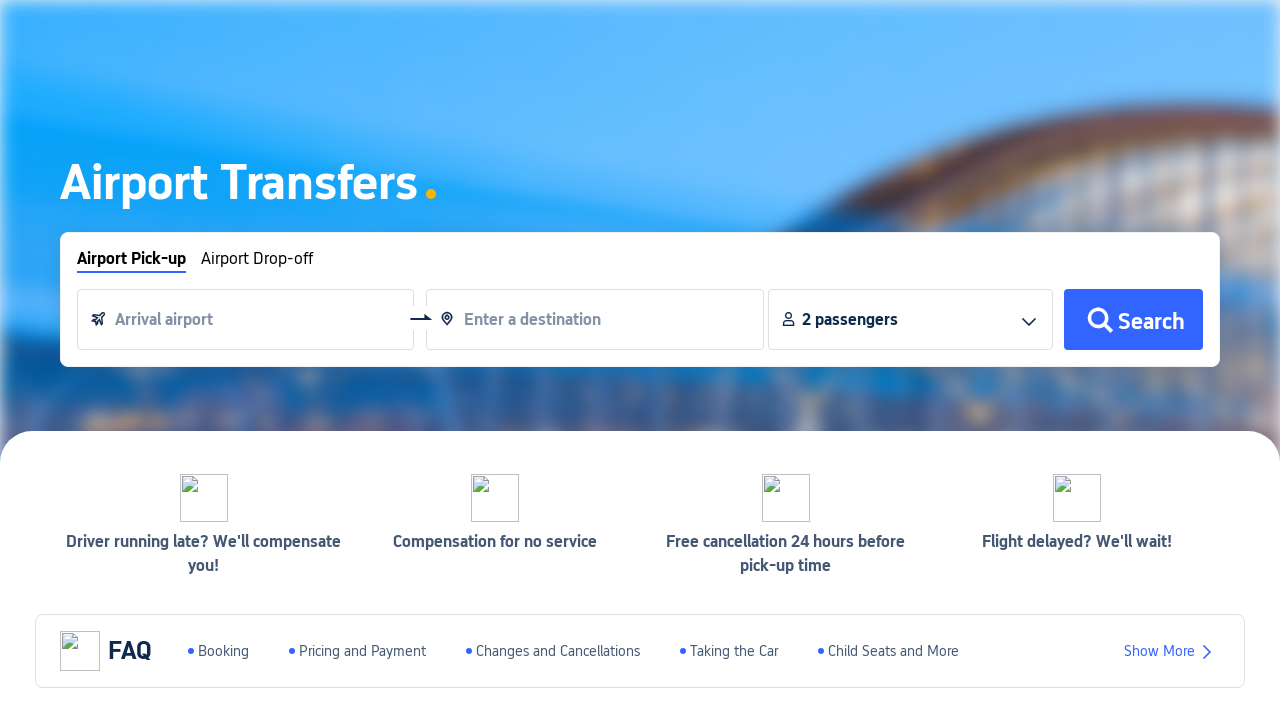

Waited for search button to be visible
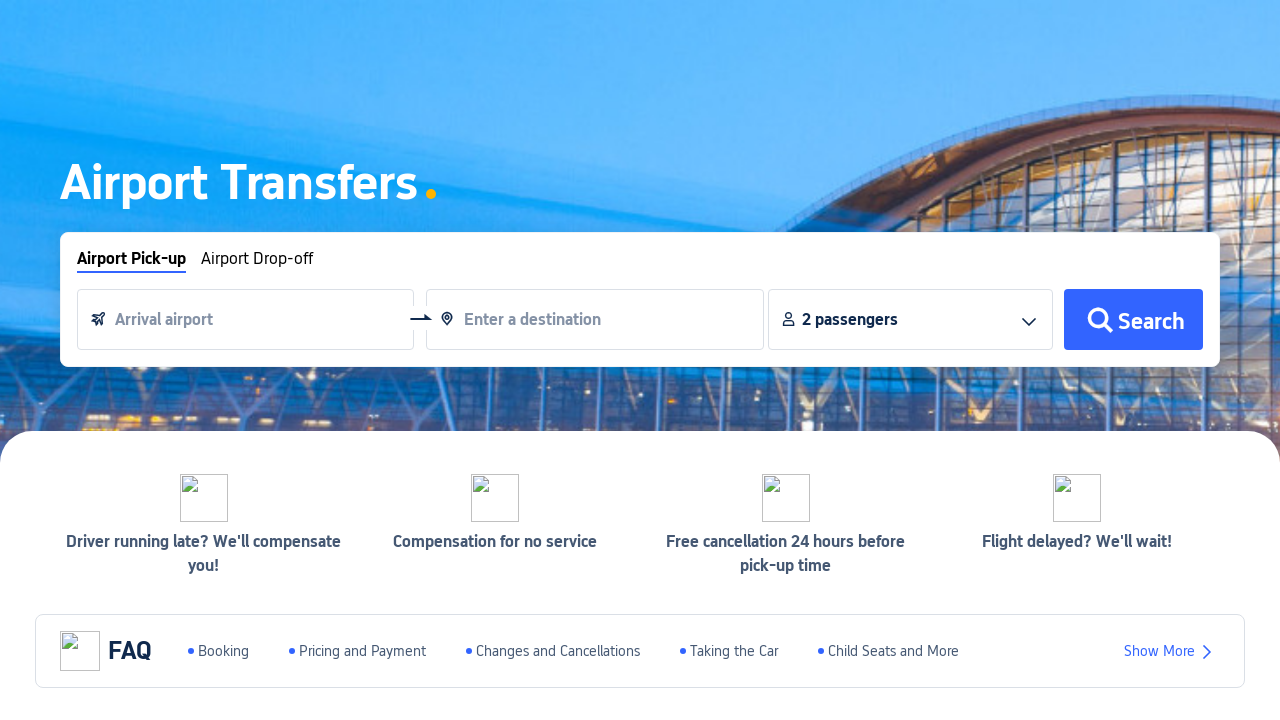

Clicked search button with empty fields to trigger validation at (1133, 320) on #__next > div:nth-child(2) > div.index-layer > div.index-banner-wrapper > div.in
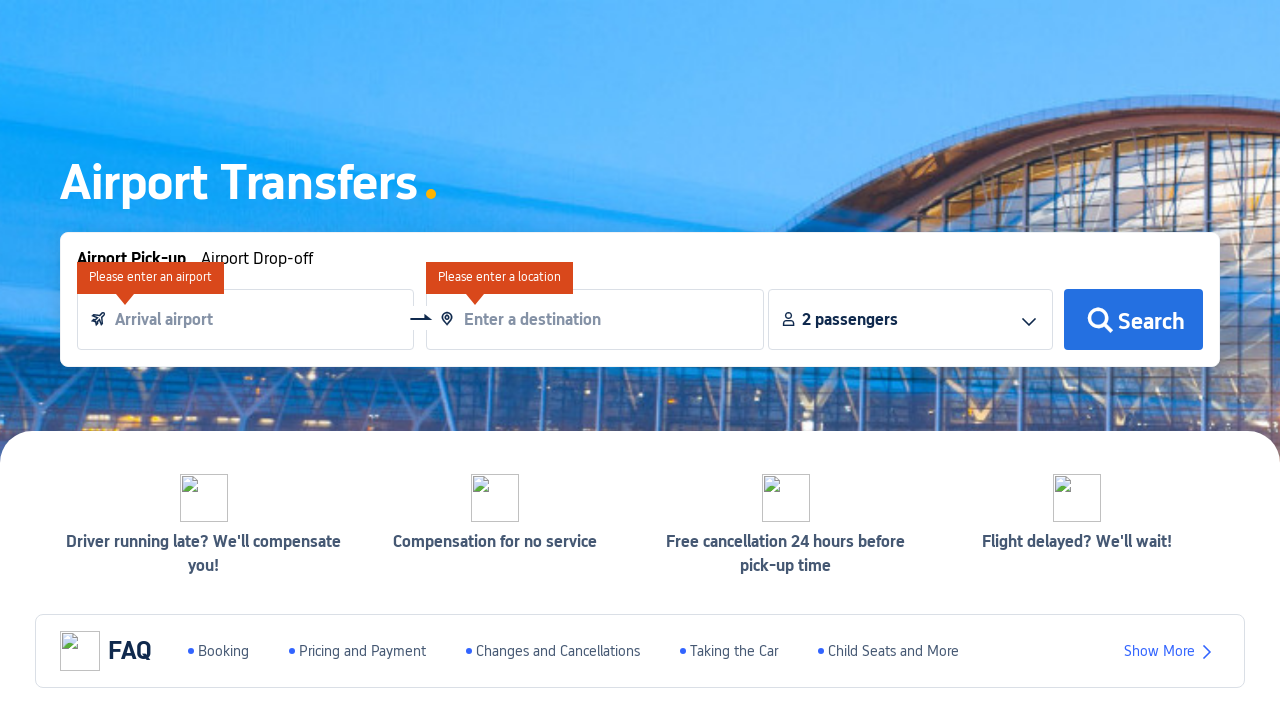

Error message appeared for empty search fields validation
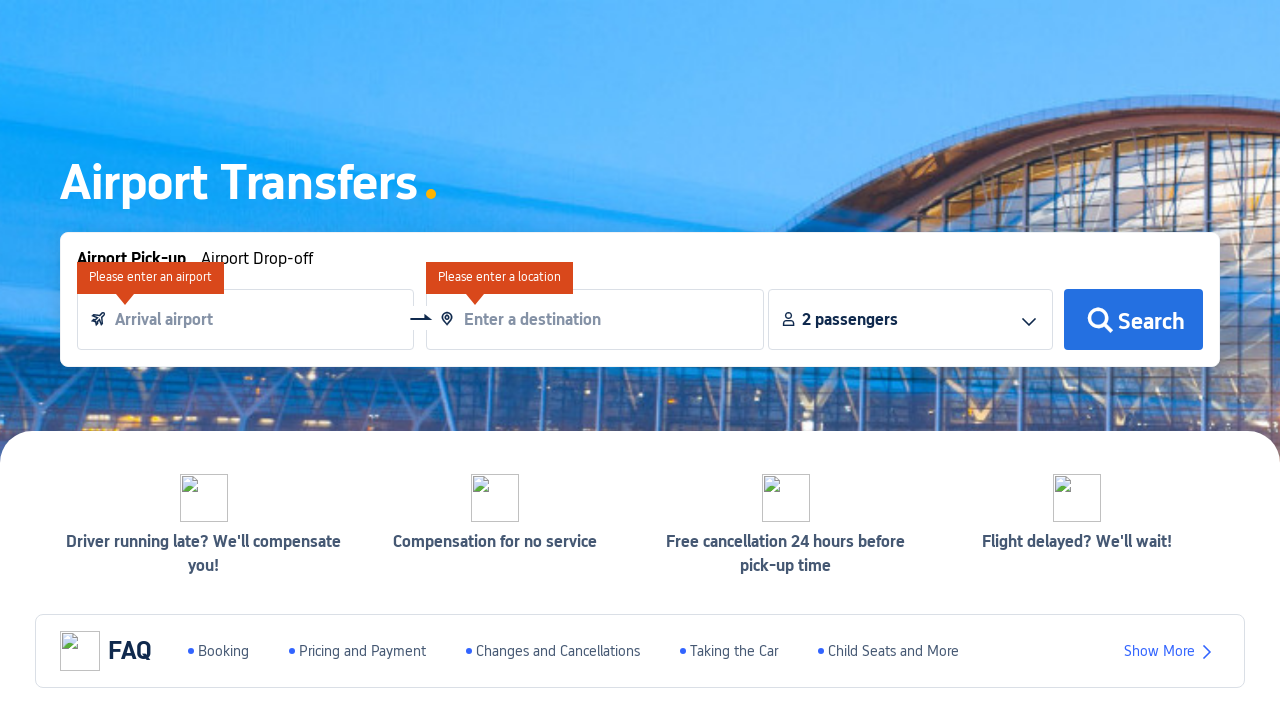

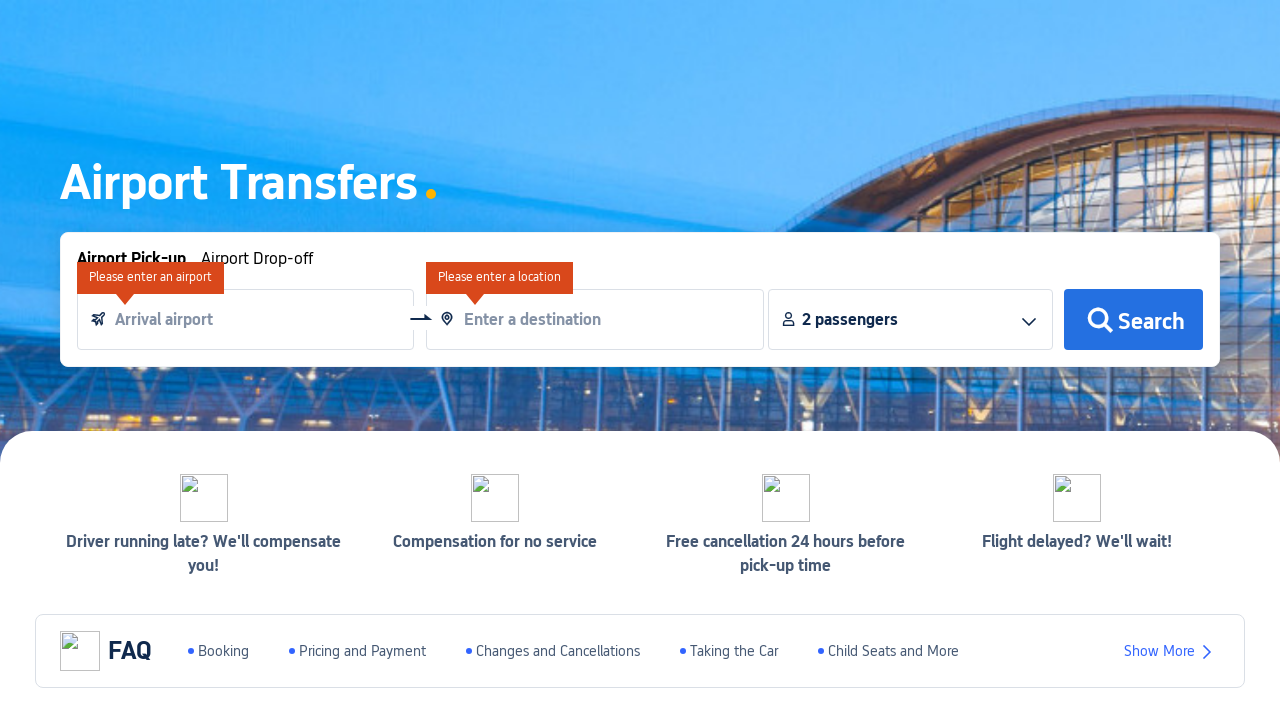